Tests number input field by entering a value and using arrow keys to increment/decrement

Starting URL: http://the-internet.herokuapp.com/inputs

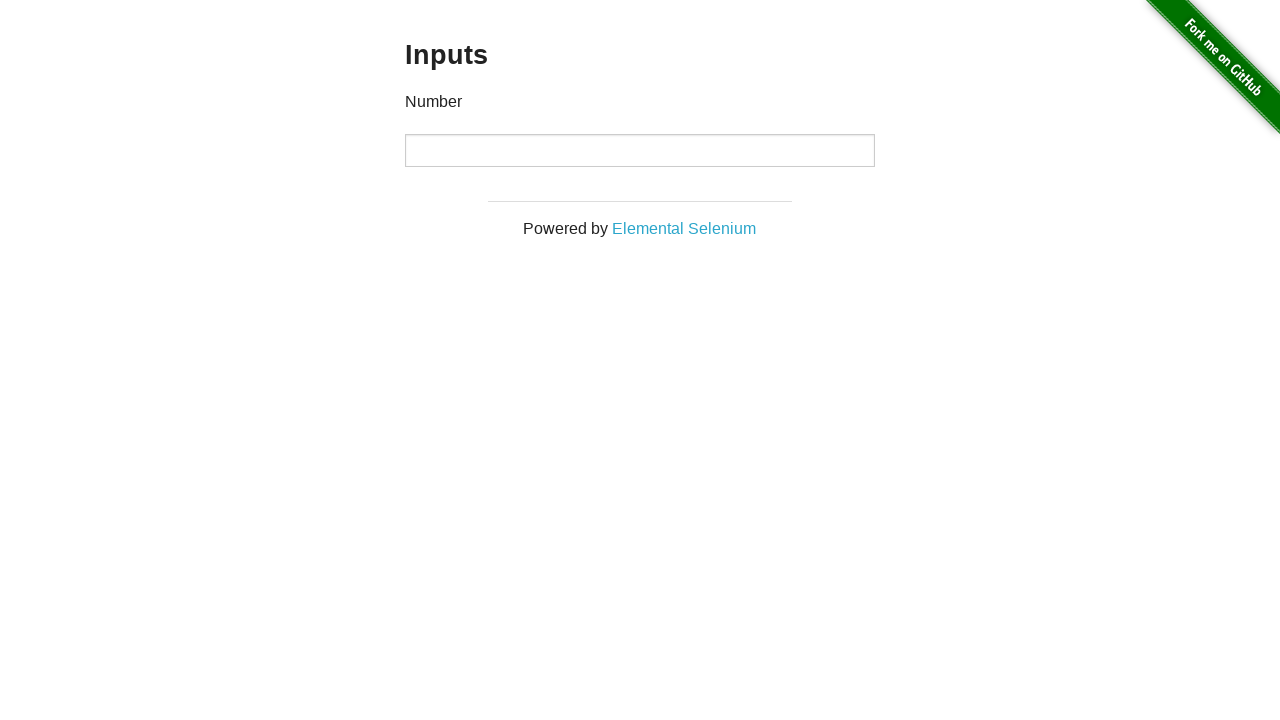

Clicked on number input field at (640, 150) on input[type="number"]
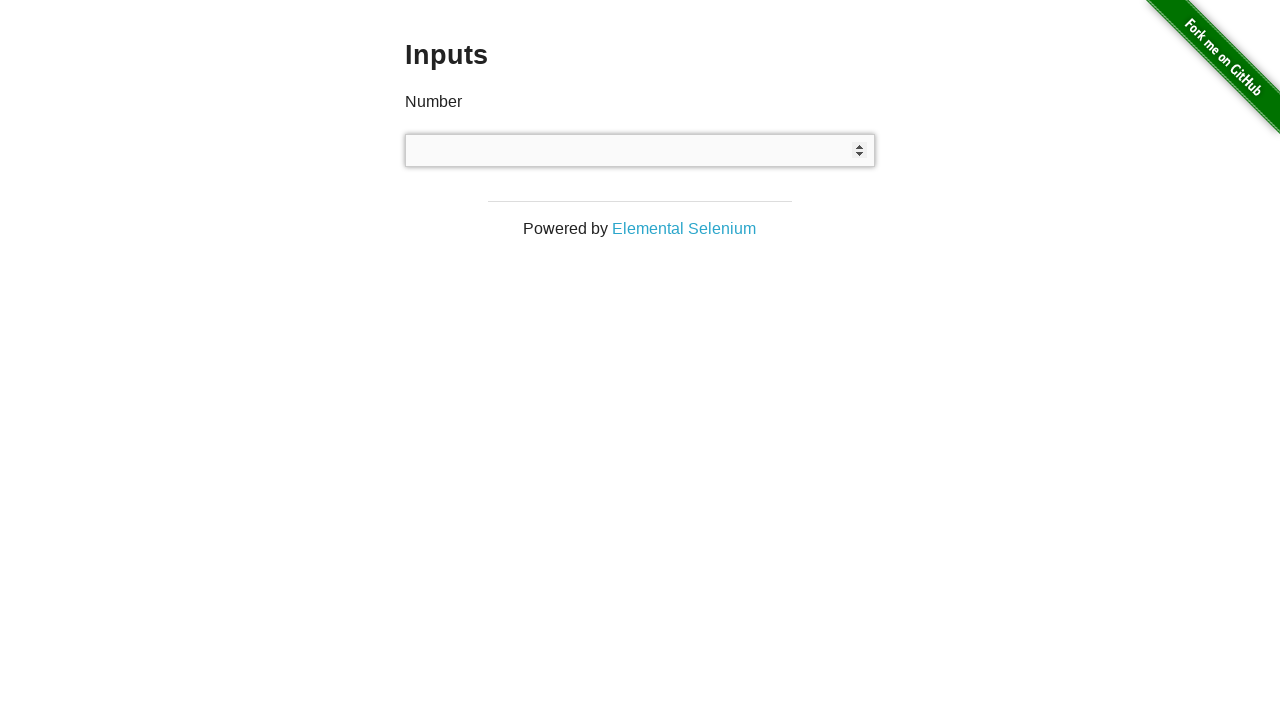

Filled number input field with value '12345' on input[type="number"]
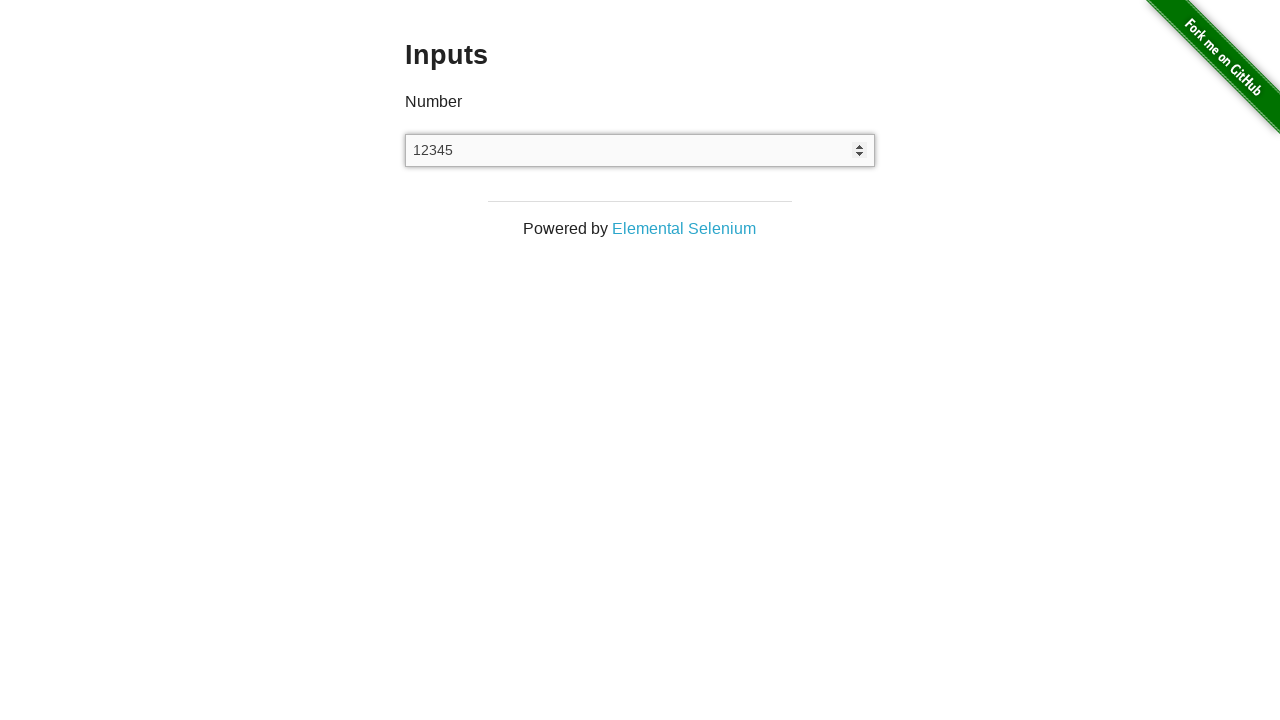

Pressed ArrowUp to increment the number input value on input[type="number"]
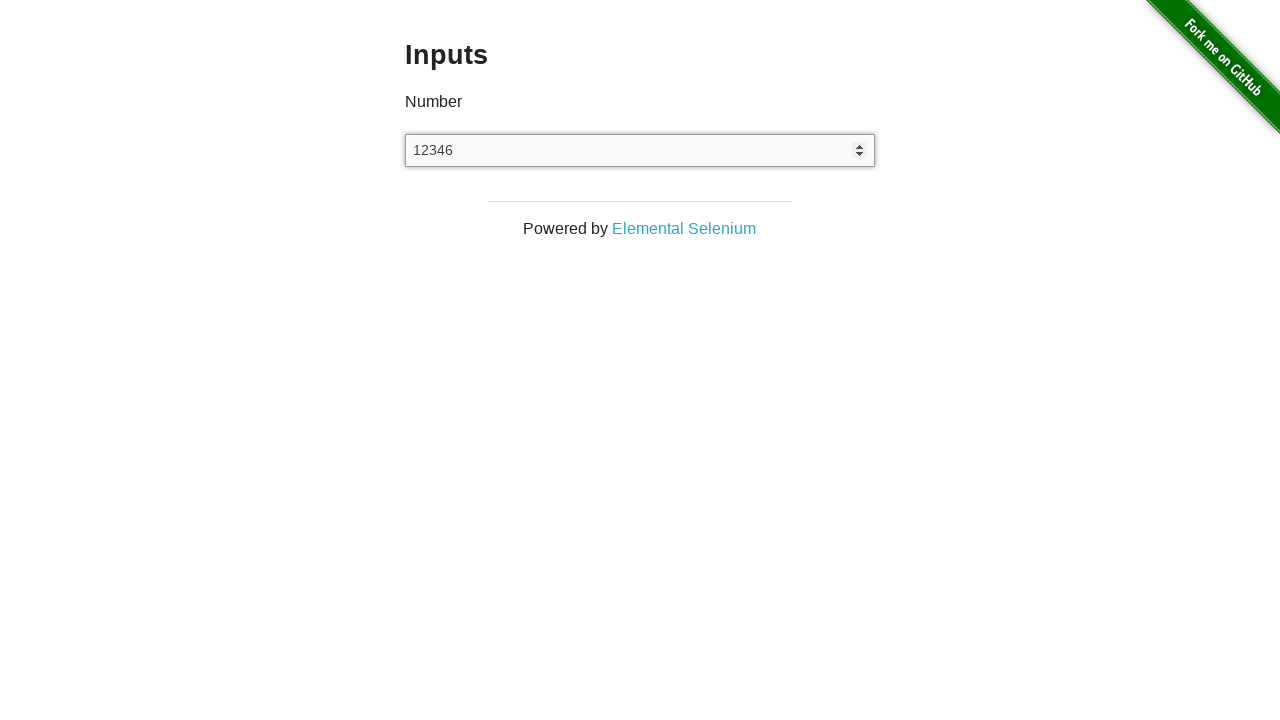

Pressed ArrowDown to decrement the number input value on input[type="number"]
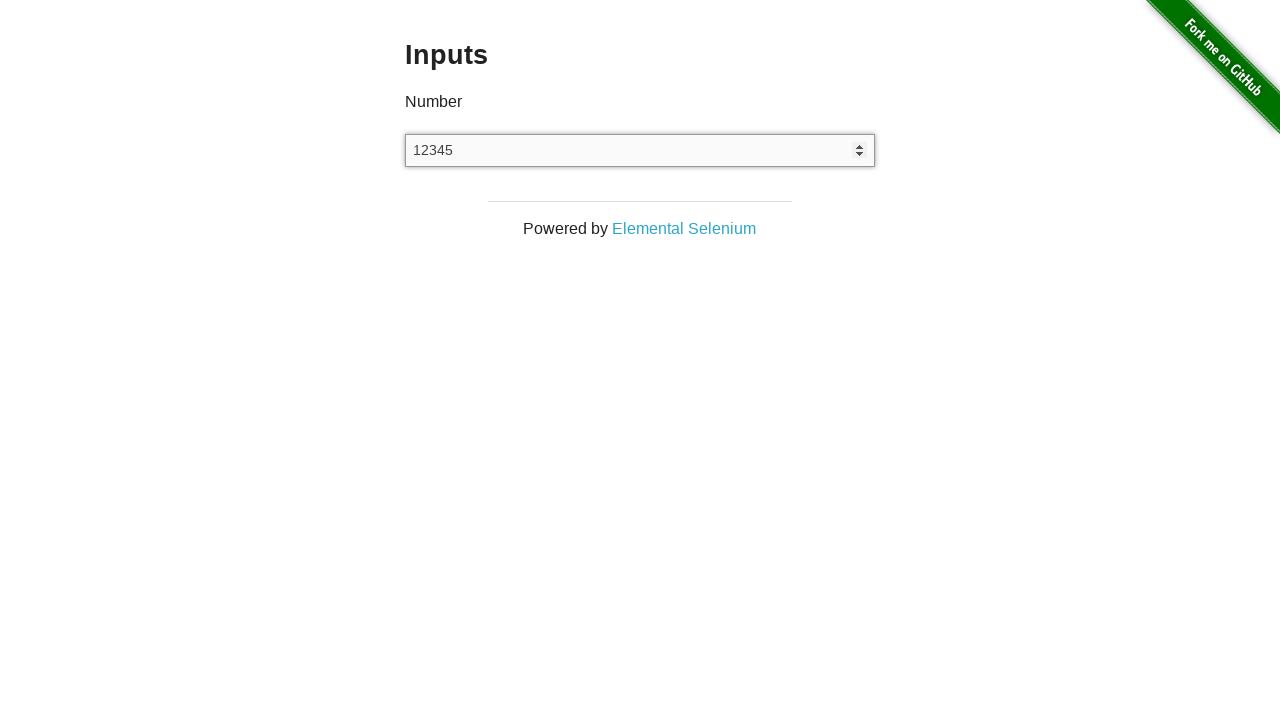

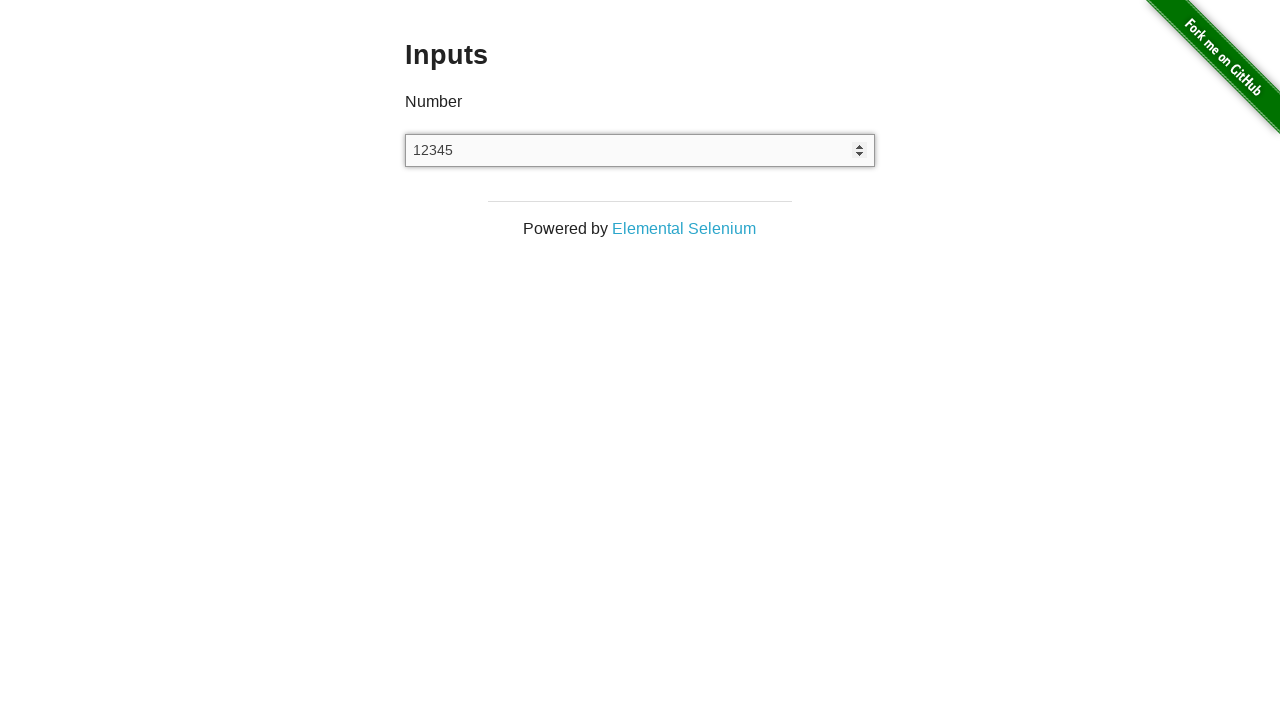